Navigates to a Selenium practice site and enters text into an input field

Starting URL: https://chandanachaitanya.github.io/selenium-practice-site/

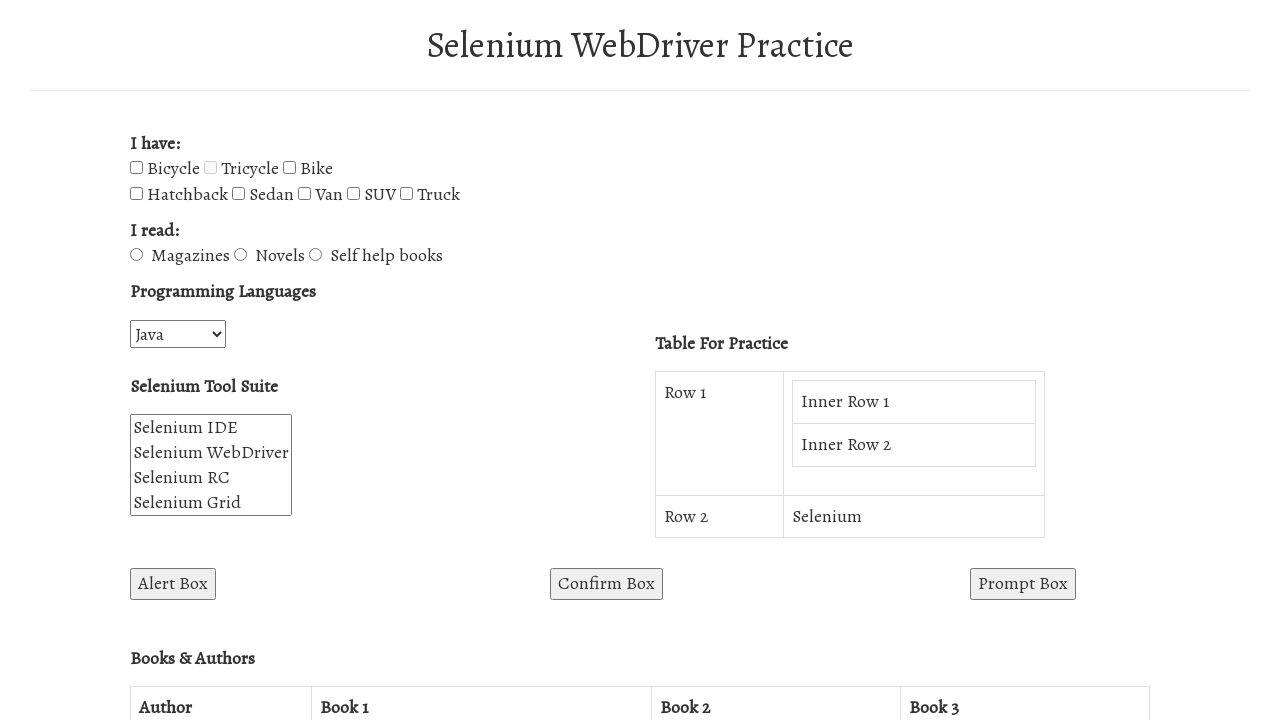

Entered 'Hello 123' into the text input field on #enterText
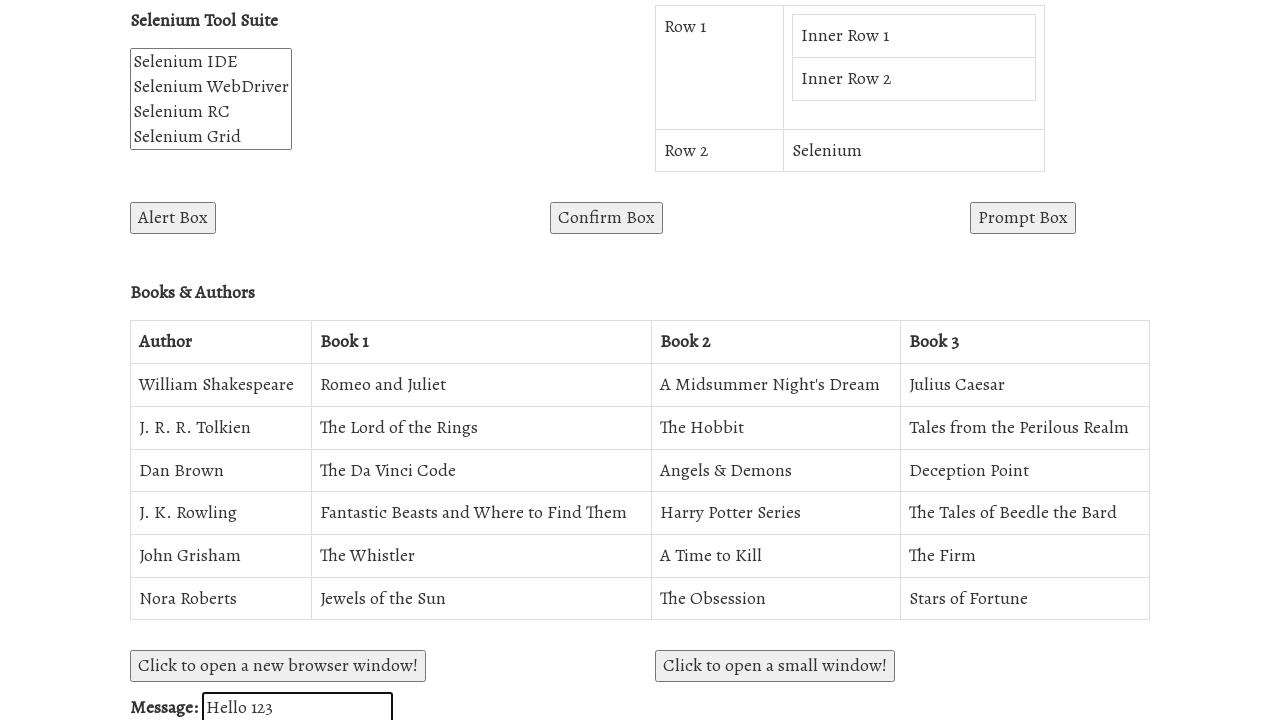

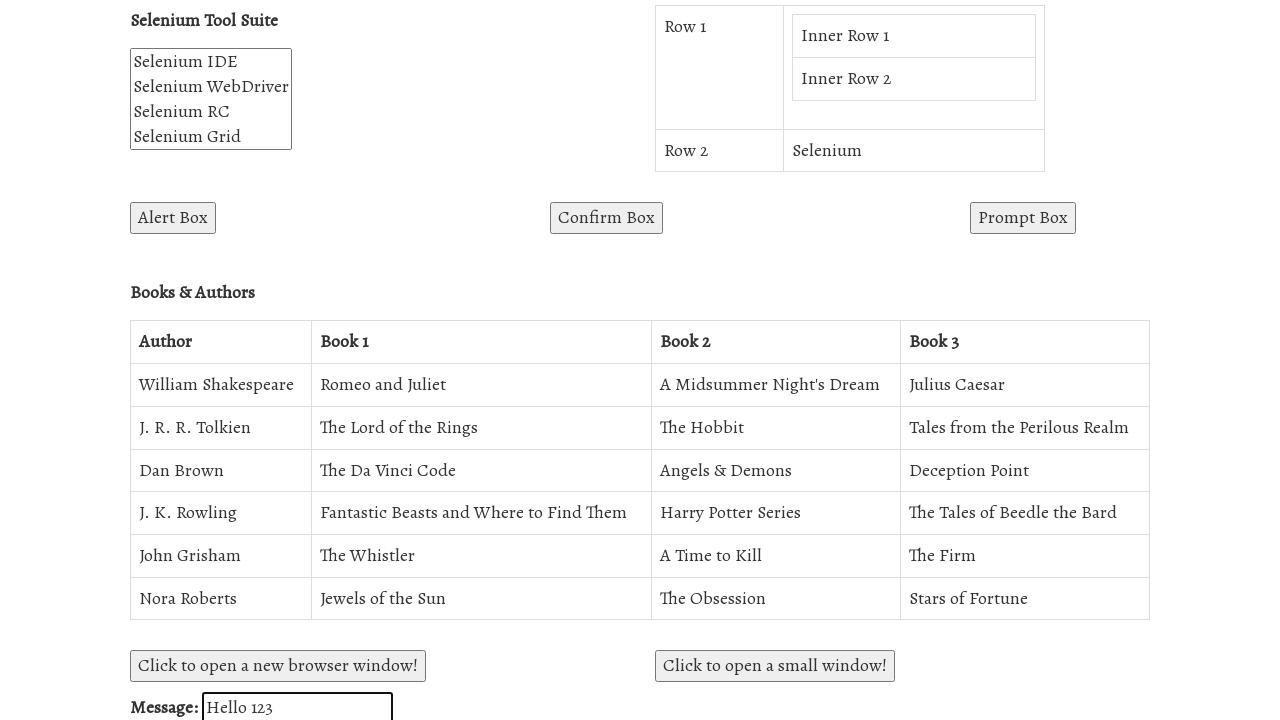